Tests that the todo counter displays the correct number of items

Starting URL: https://demo.playwright.dev/todomvc

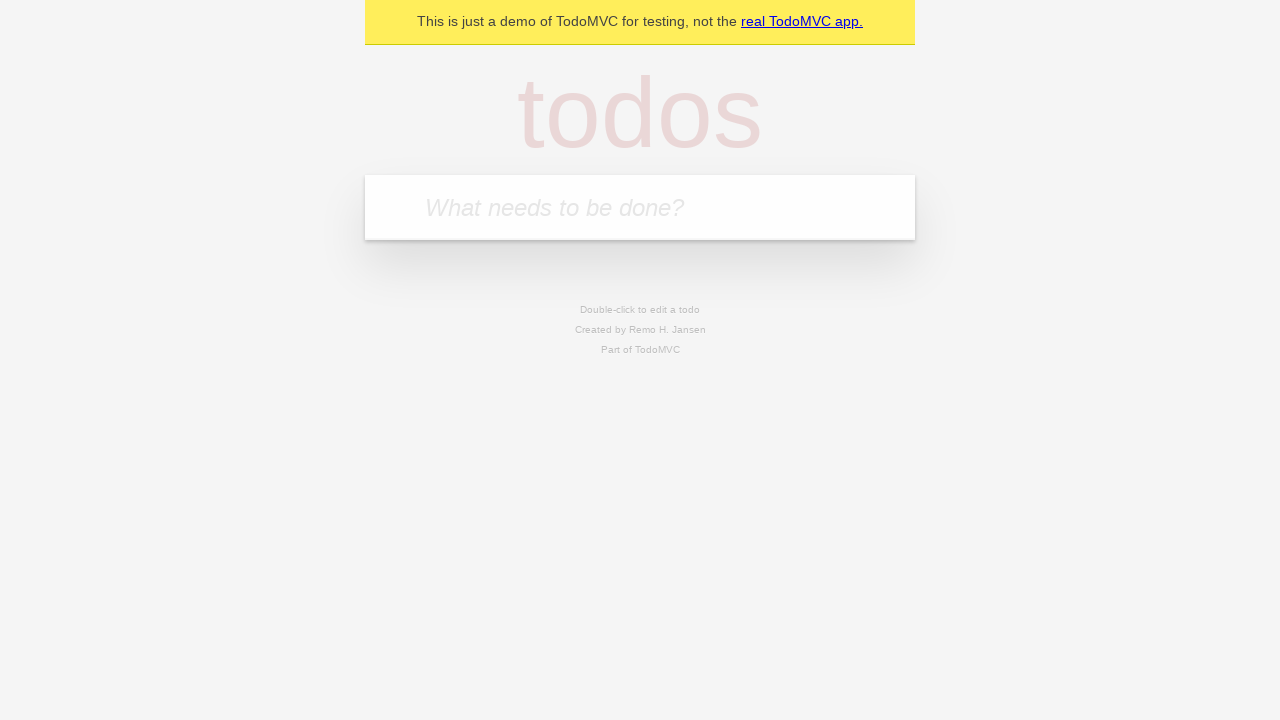

Located the todo input field by placeholder text
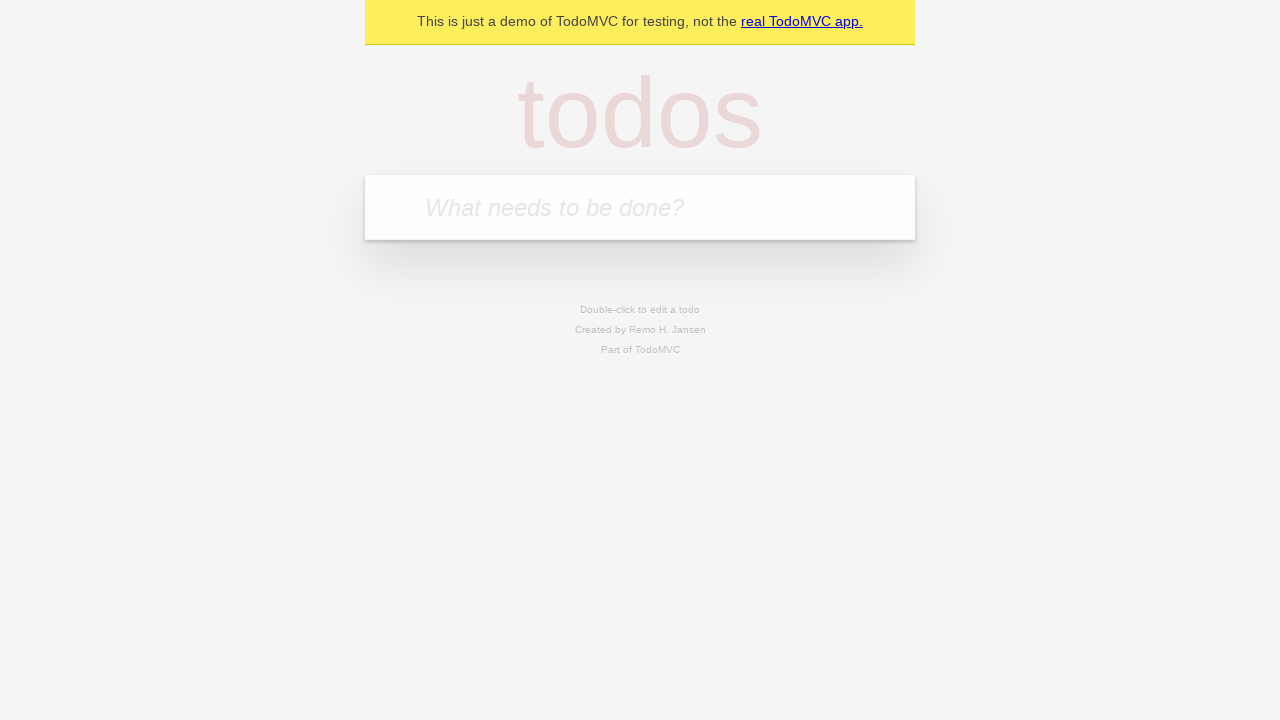

Filled input field with first todo item 'buy some cheese' on internal:attr=[placeholder="What needs to be done?"i]
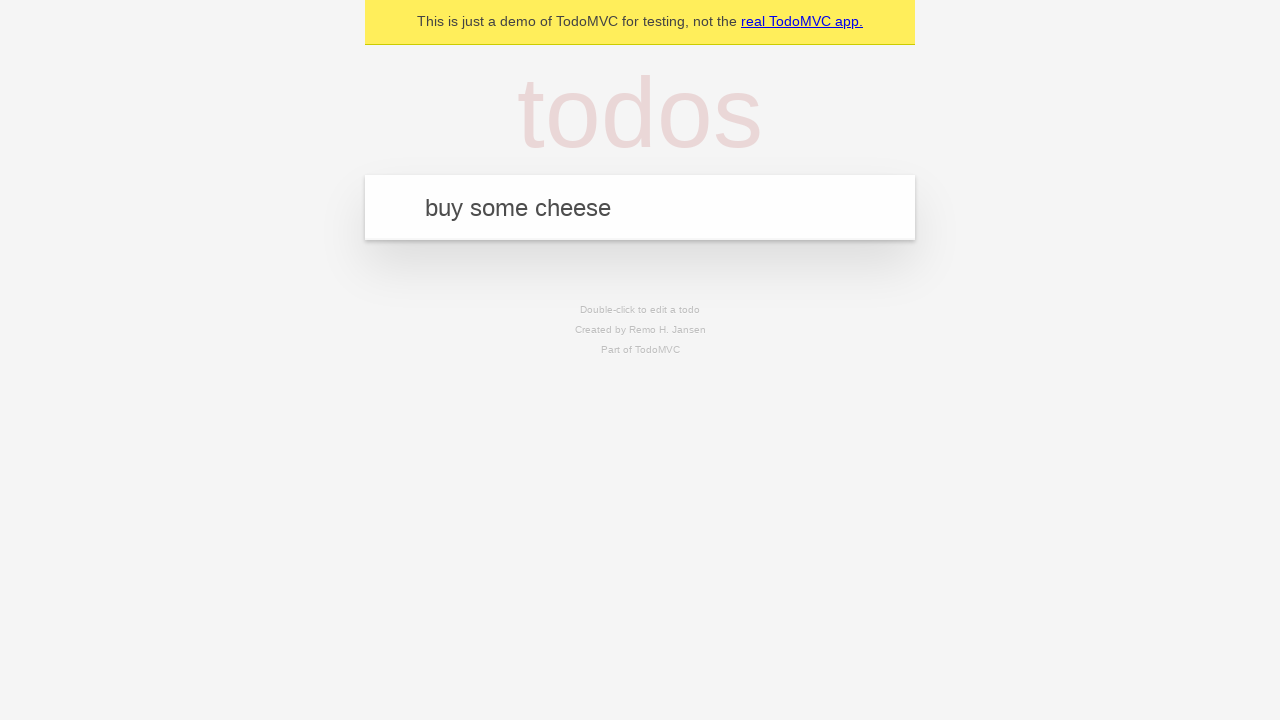

Pressed Enter to create first todo on internal:attr=[placeholder="What needs to be done?"i]
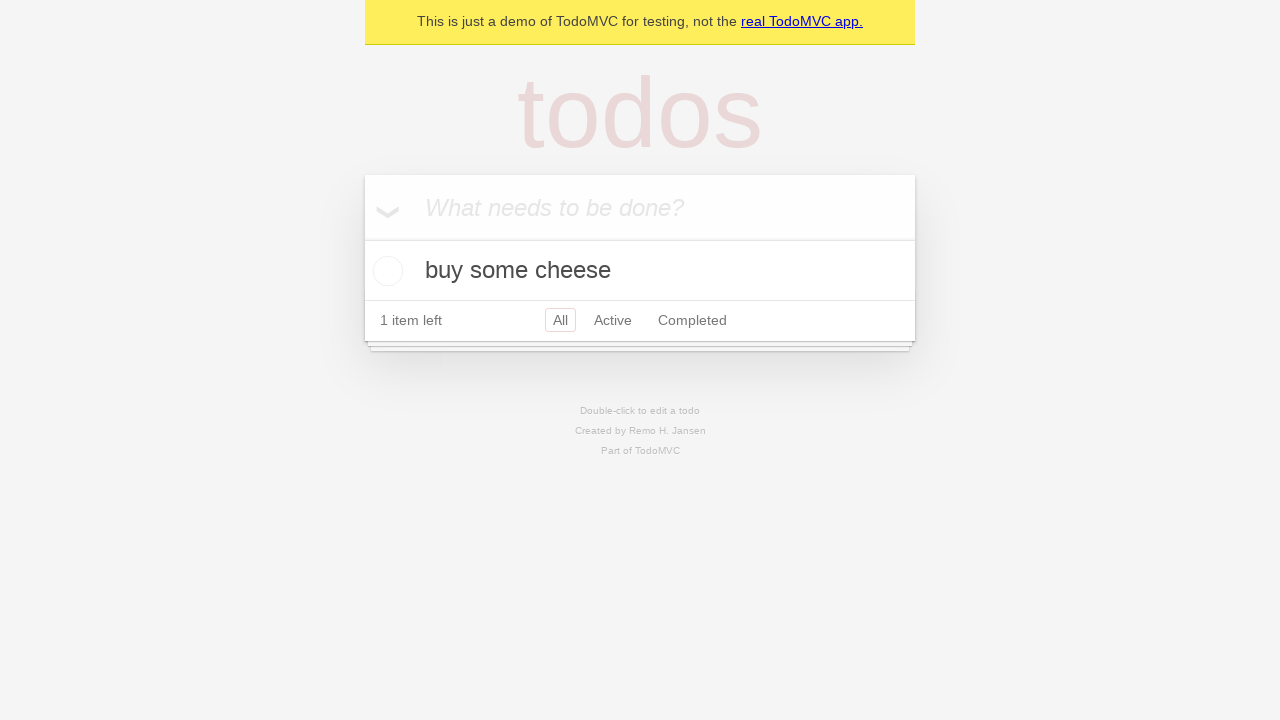

Waited for todo counter element to appear
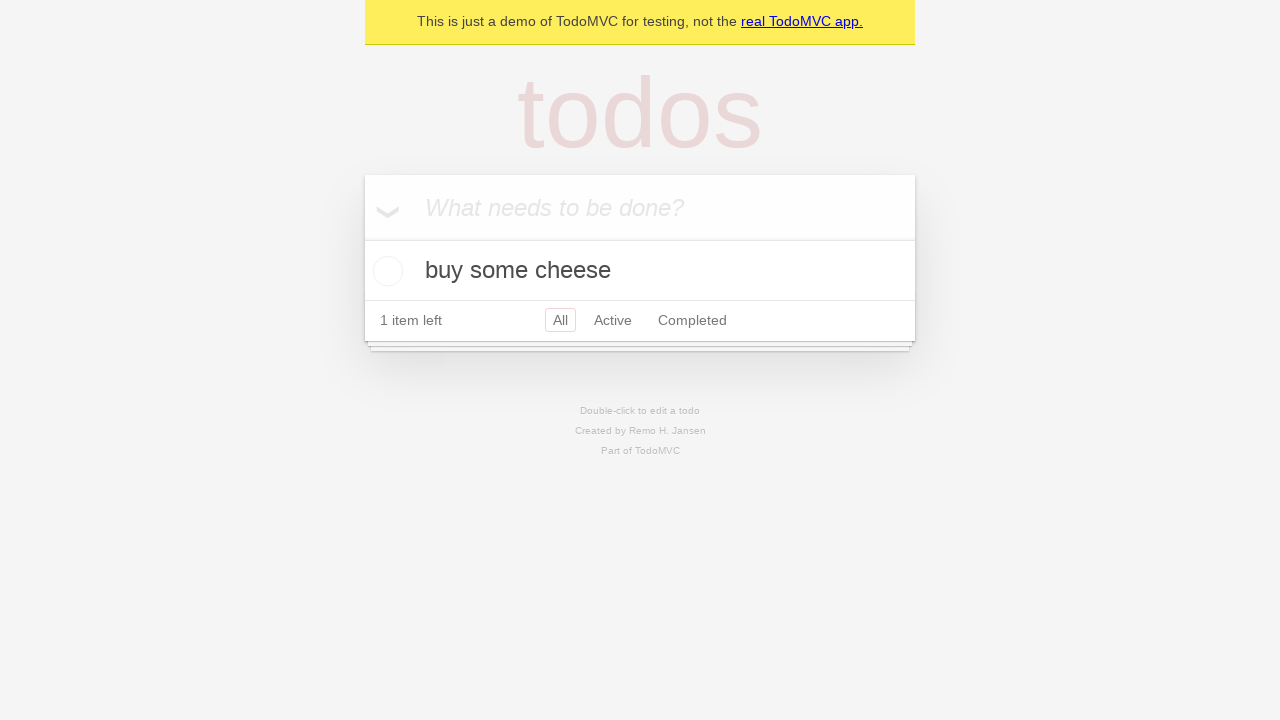

Filled input field with second todo item 'feed the cat' on internal:attr=[placeholder="What needs to be done?"i]
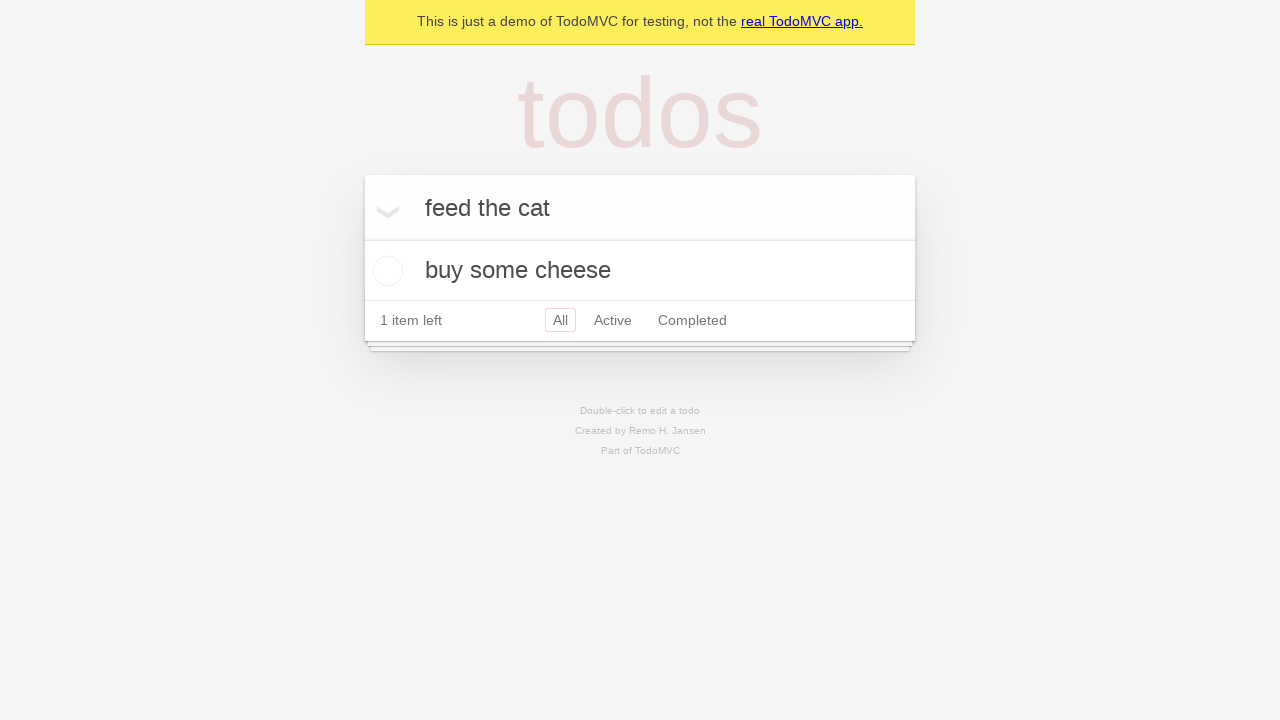

Pressed Enter to create second todo on internal:attr=[placeholder="What needs to be done?"i]
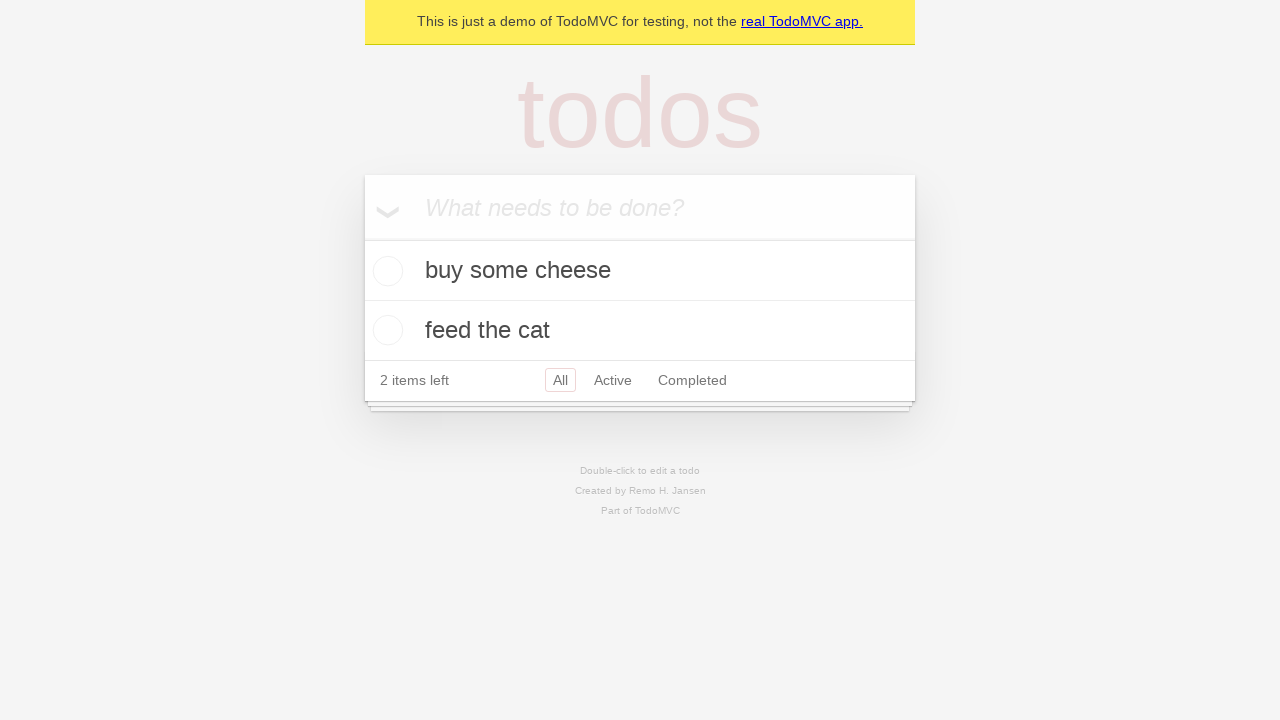

Verified todo counter displays 2 items
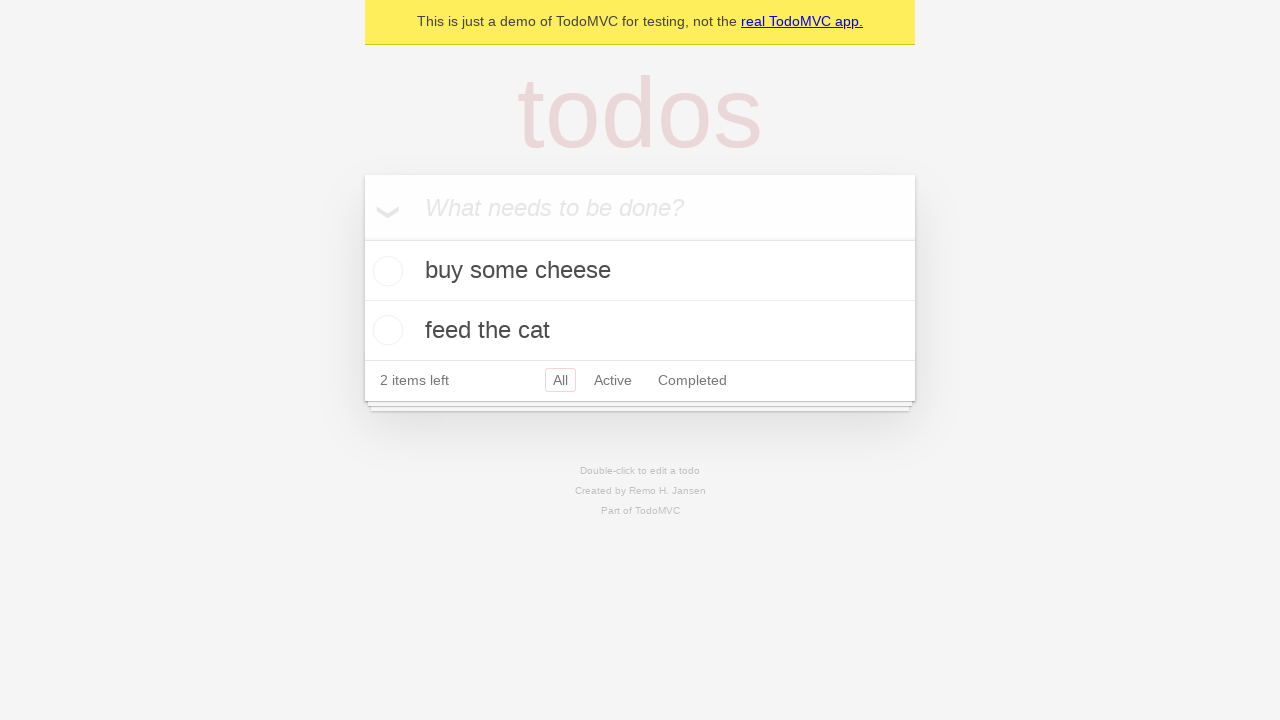

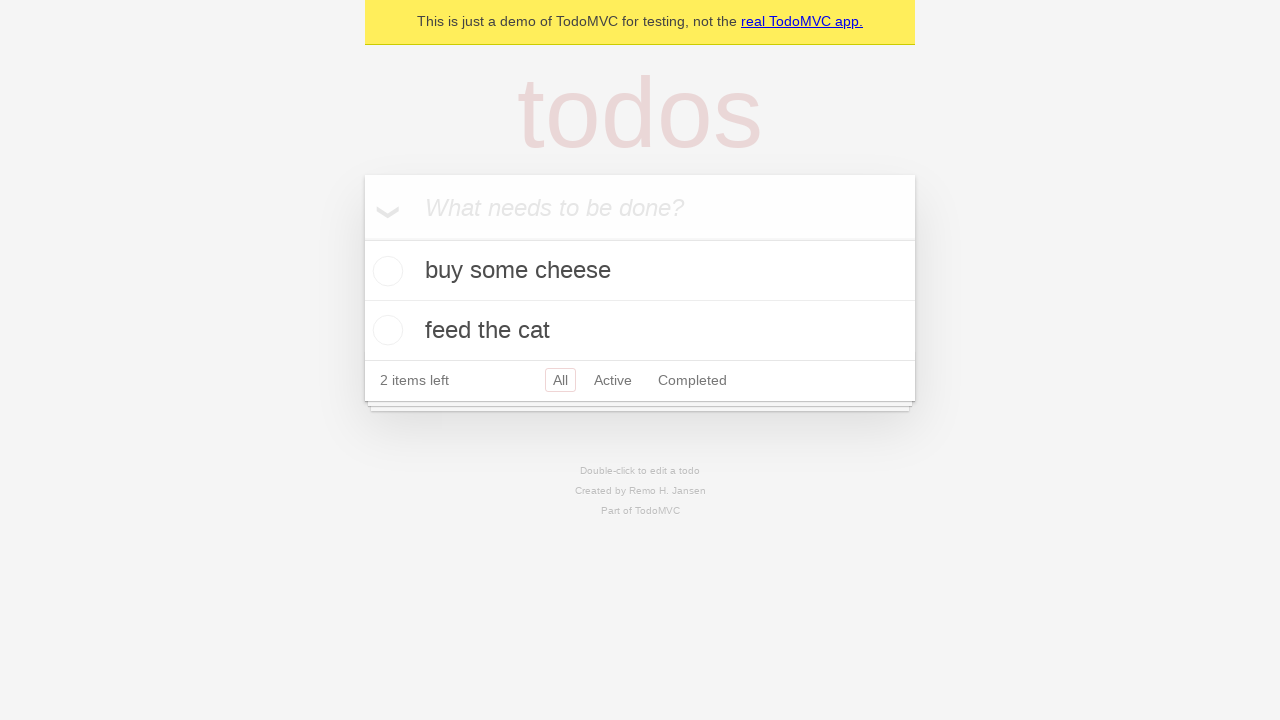